Scrolls to and verifies the Integration Services section is present.

Starting URL: https://www.recodesolutions.com

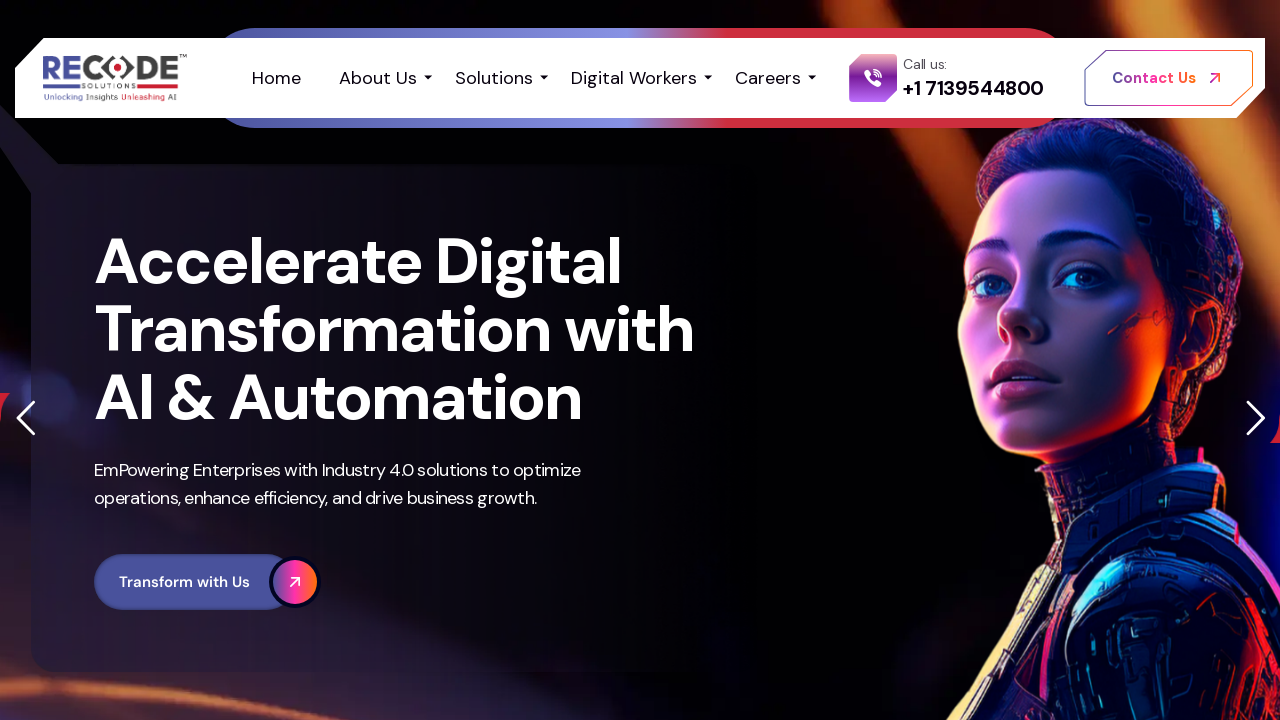

Scrolled down 2000 pixels
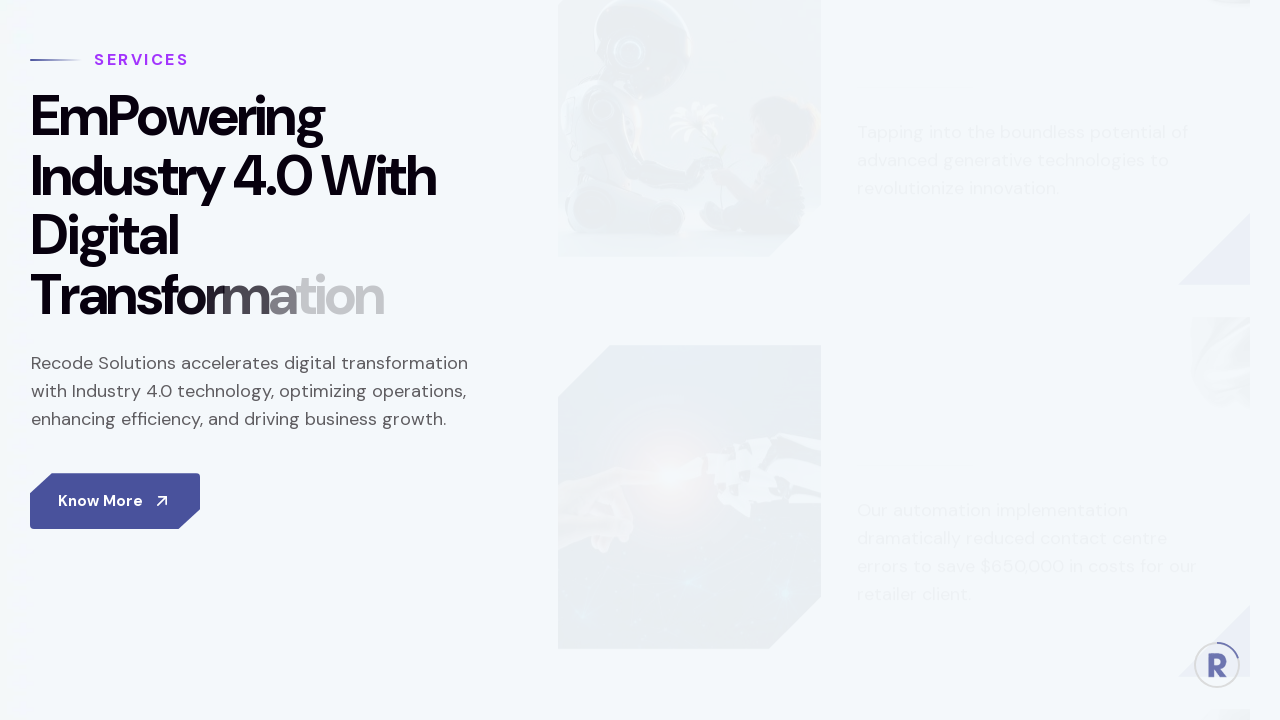

Waited 500ms for page content to settle
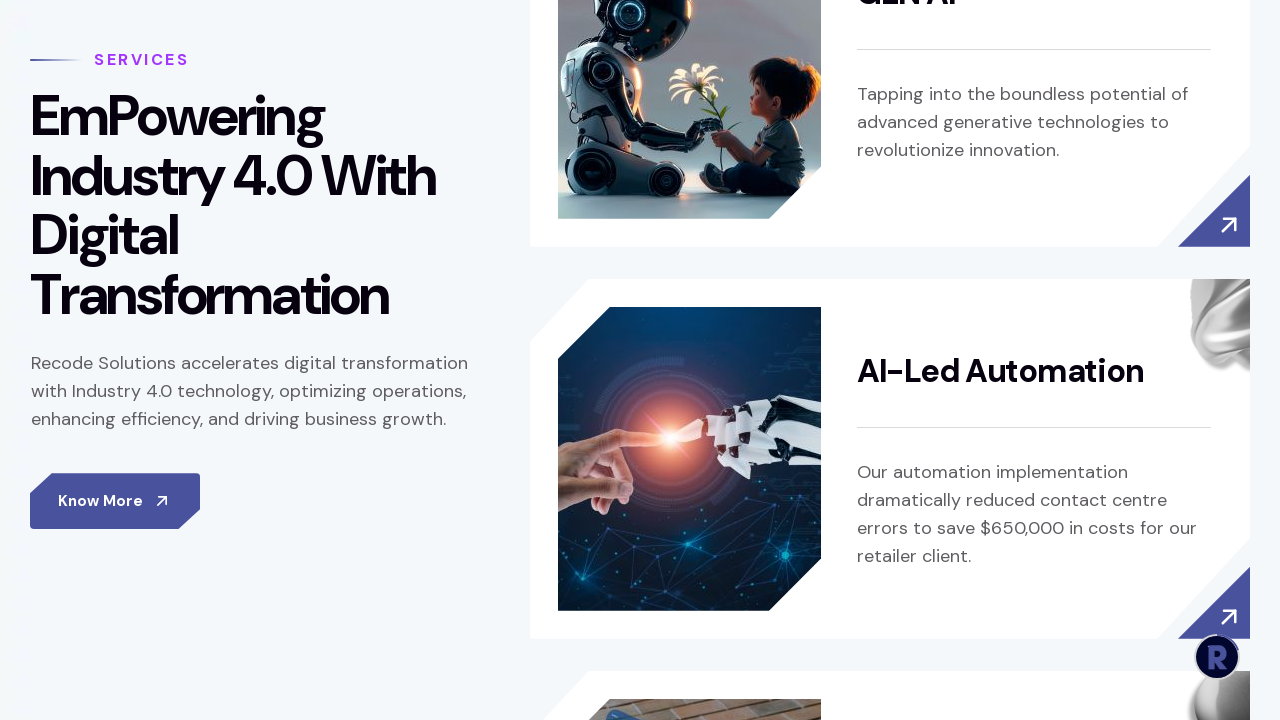

Located Integration Services section element
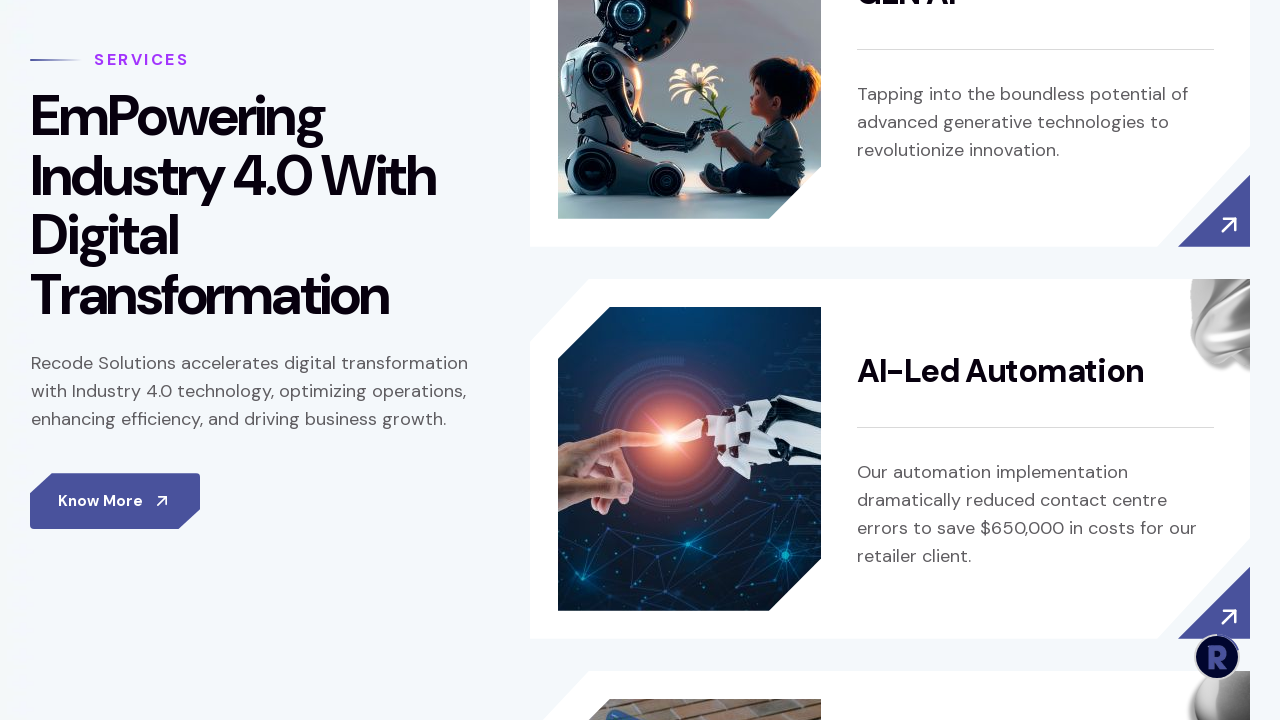

Scrolled to Integration Services section into view
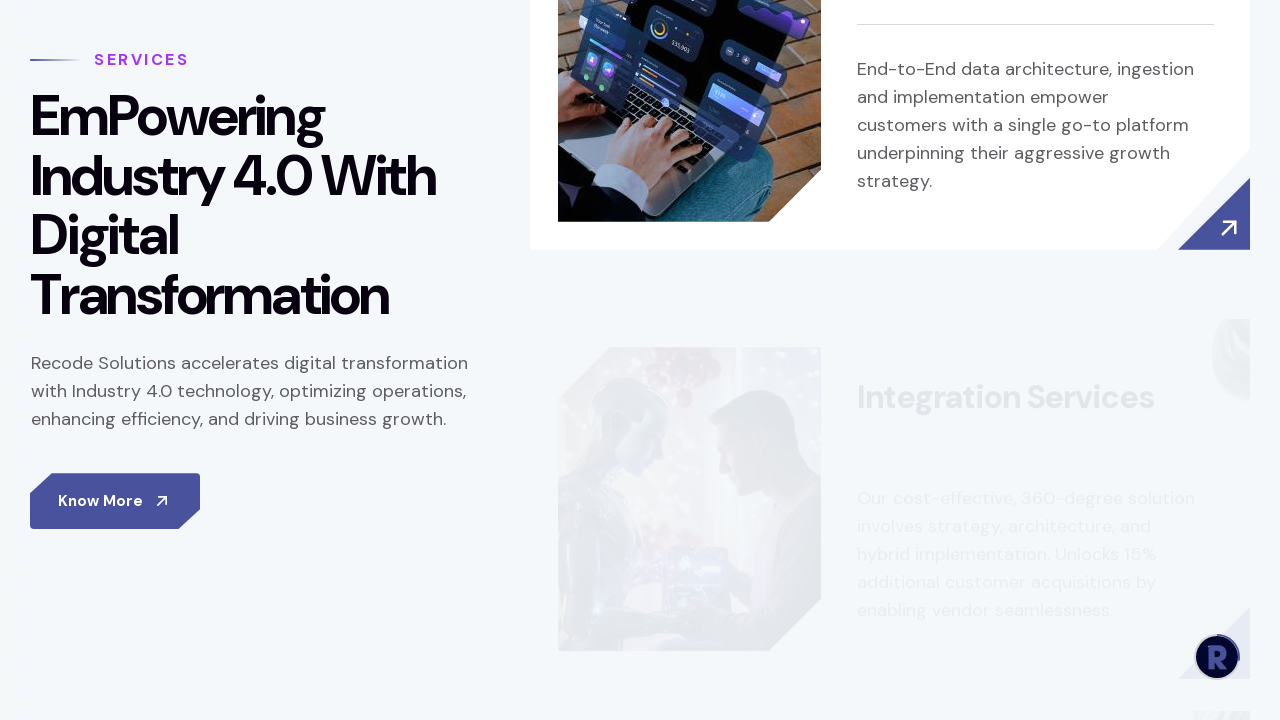

Verified Integration Services section is visible
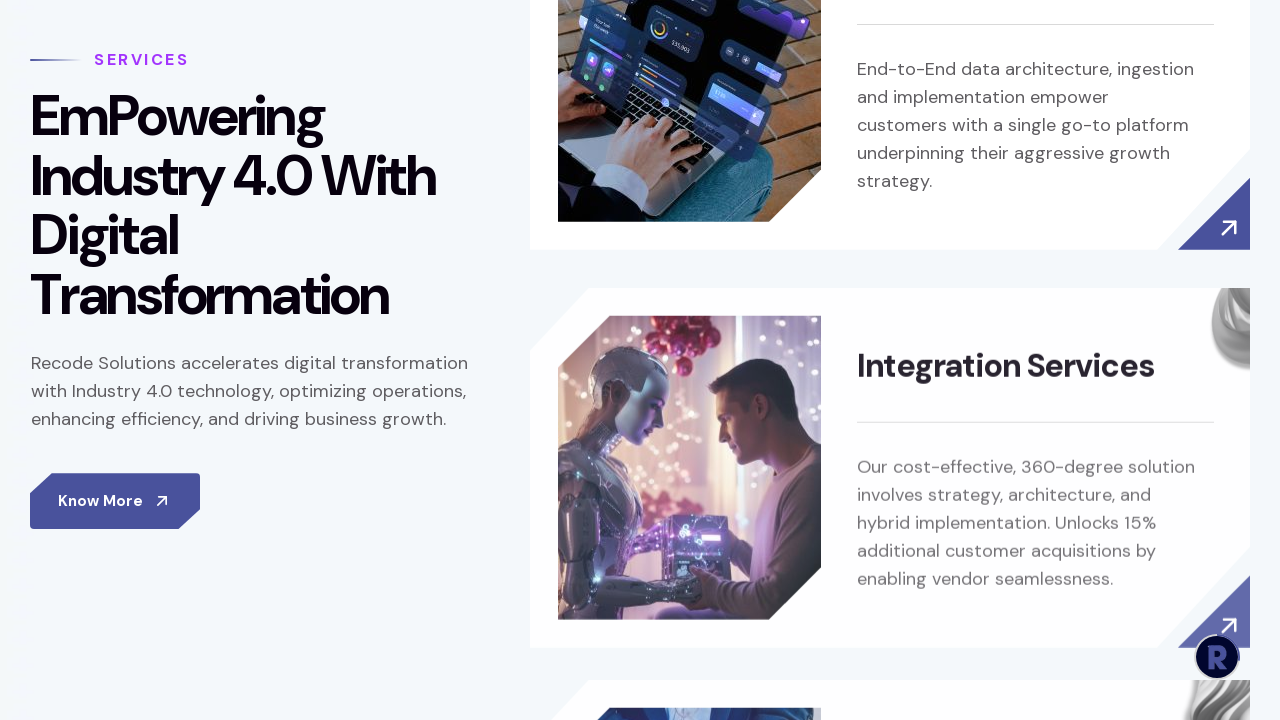

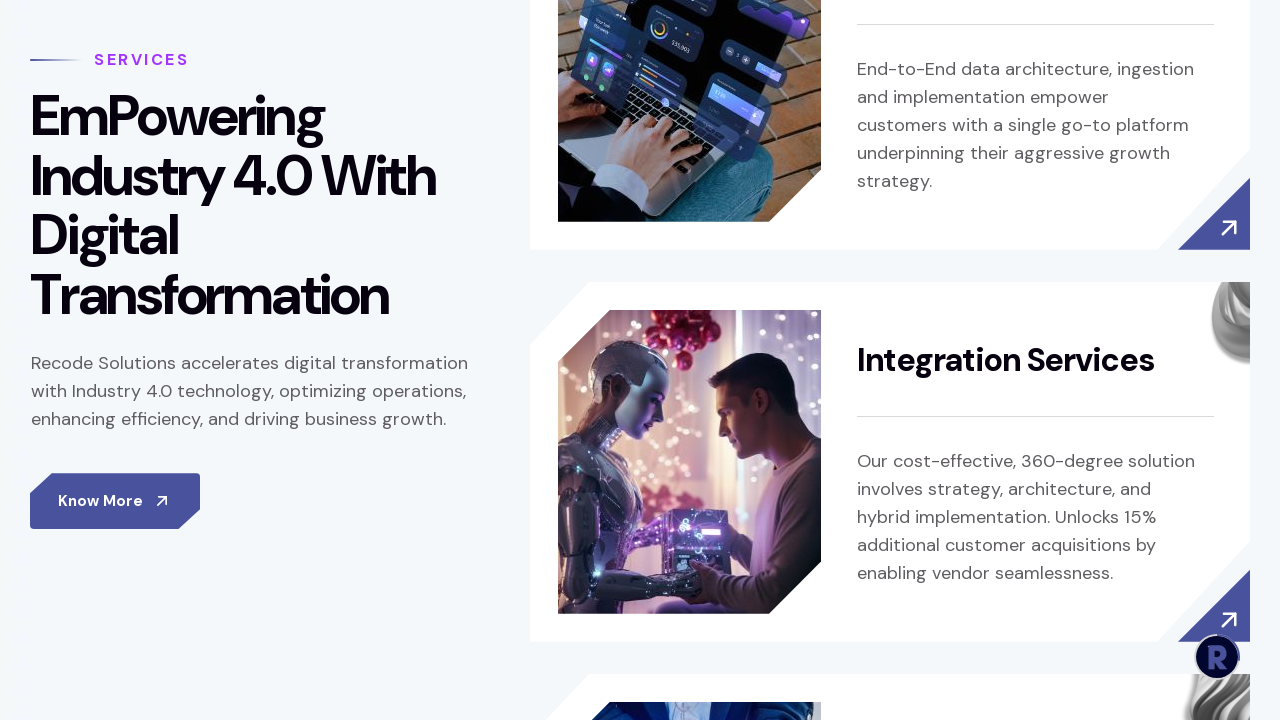